Tests login failure with a locked out user account

Starting URL: https://www.saucedemo.com/v1/index.html

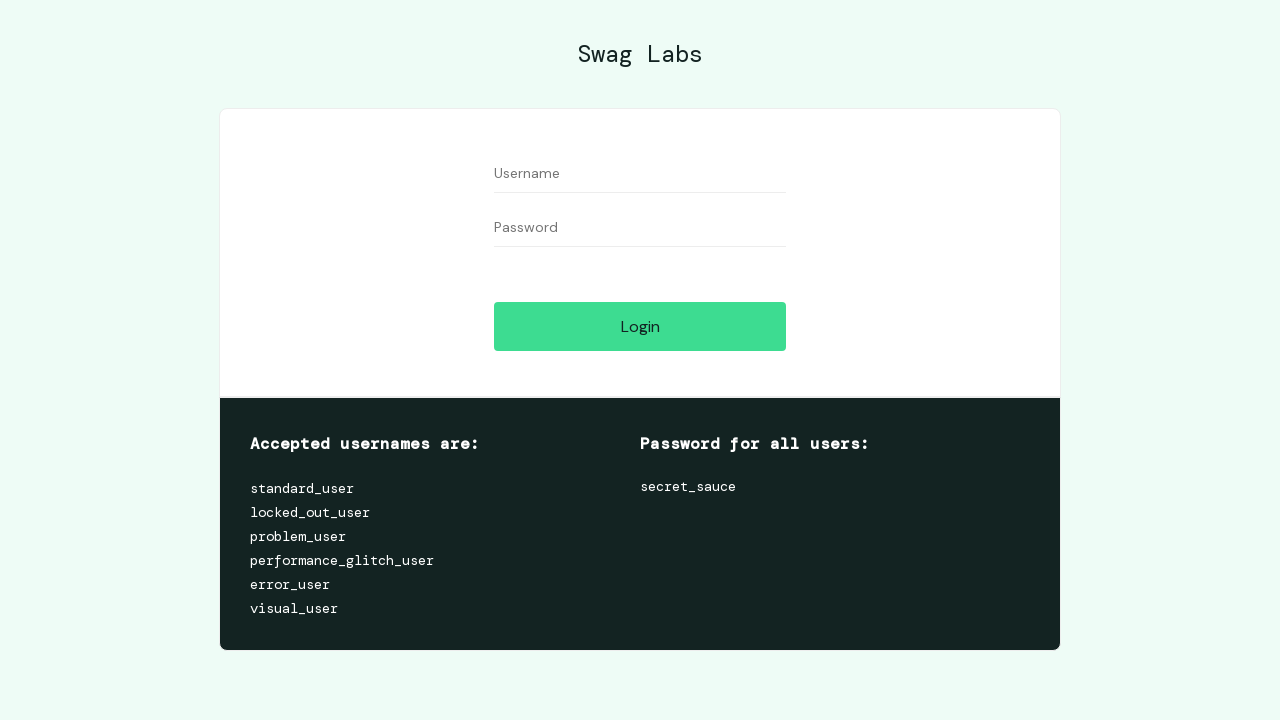

Filled username field with 'locked_out_user' on #user-name
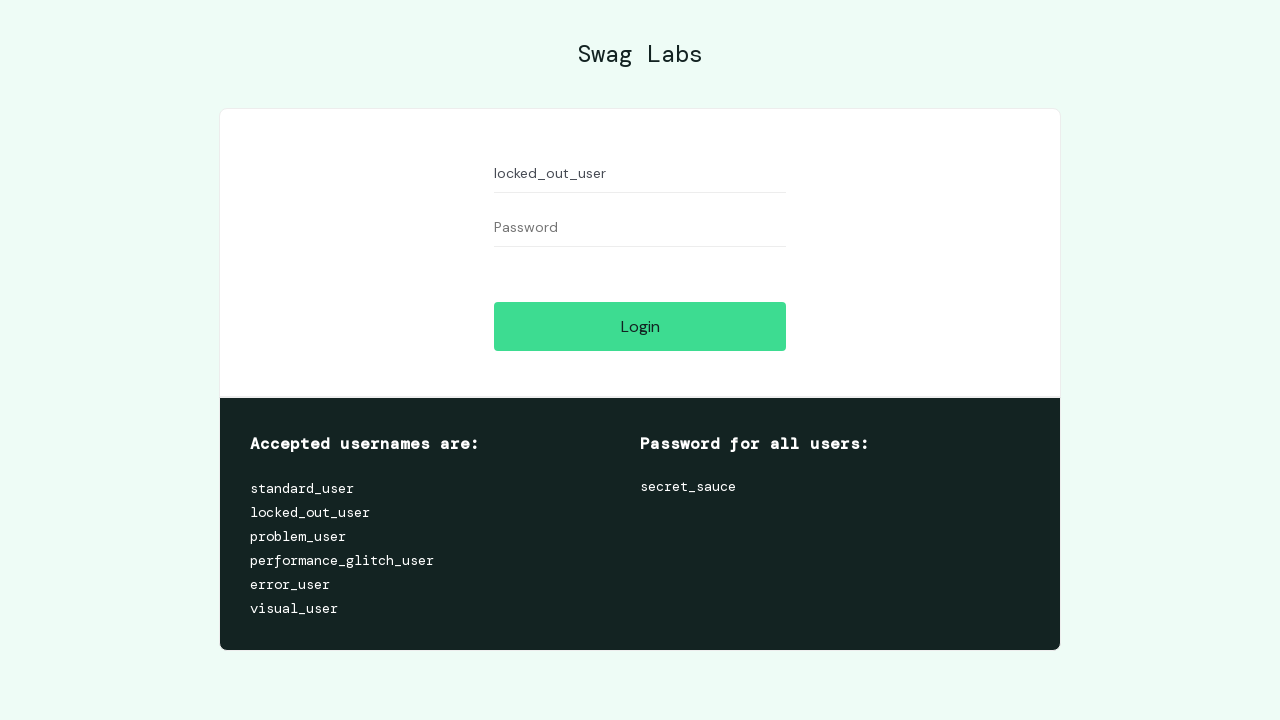

Filled password field with 'secret_sauce' on #password
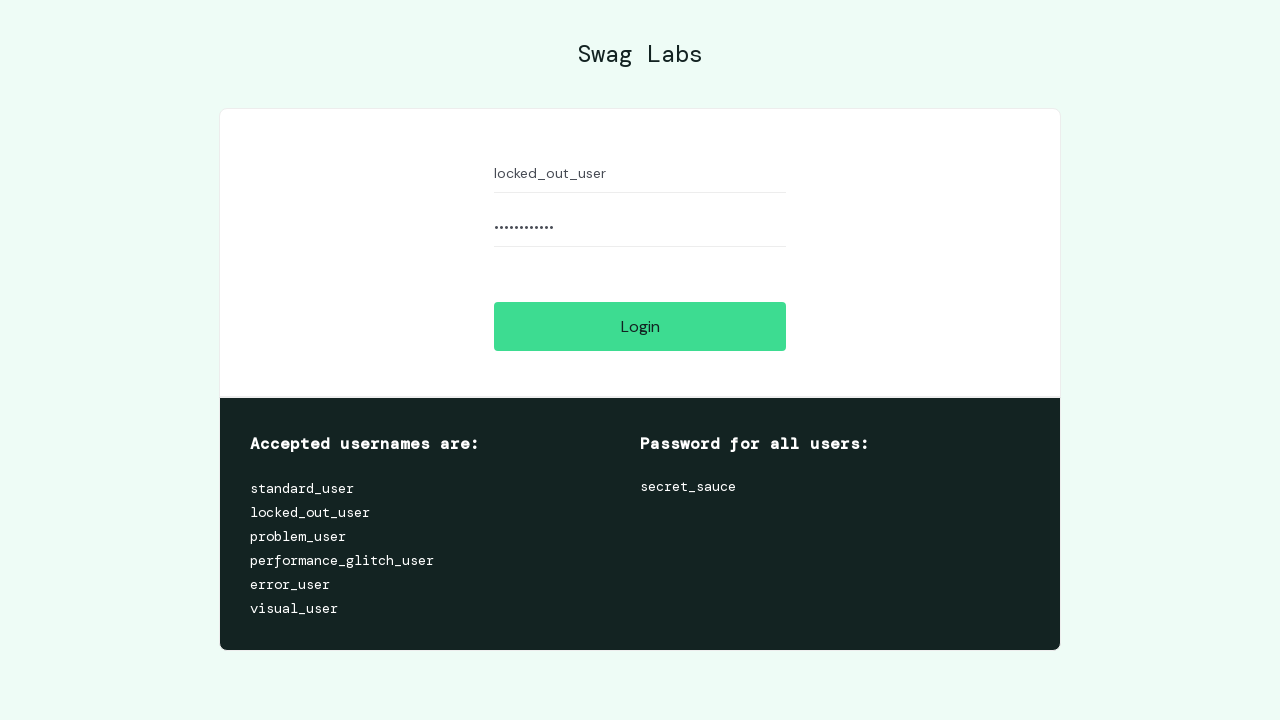

Clicked login button at (640, 326) on .btn_action
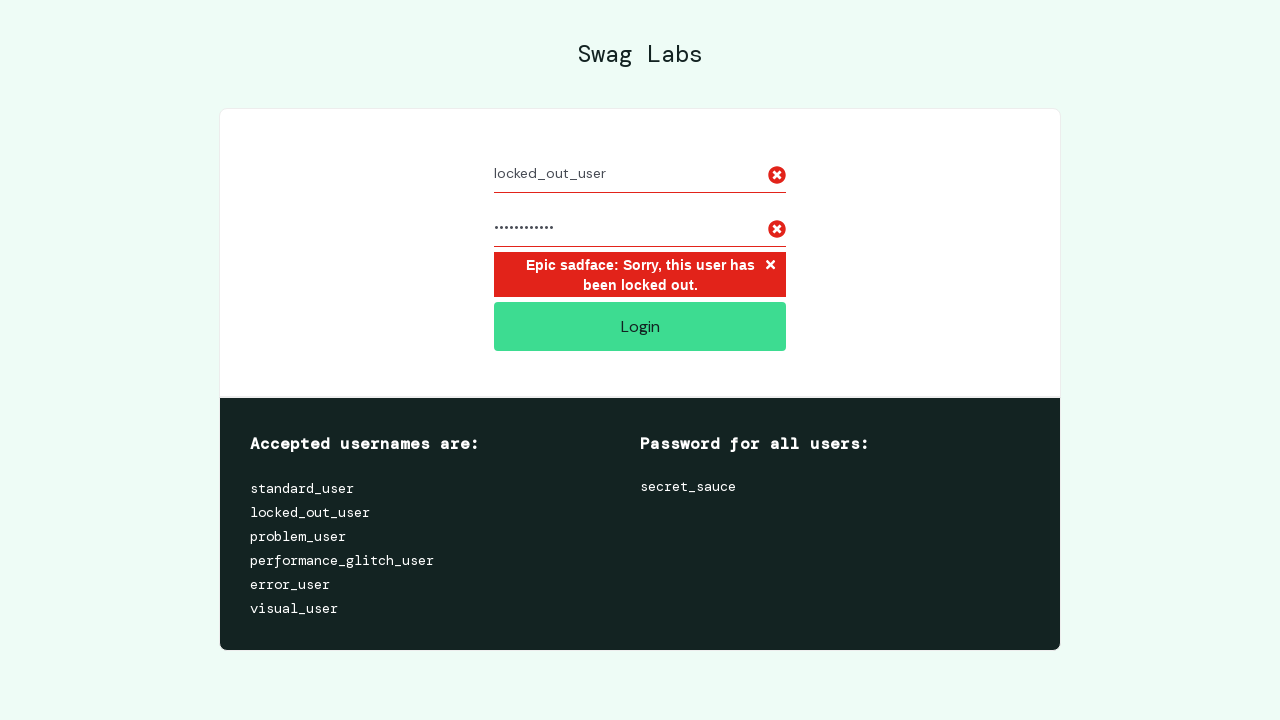

Verified error message appeared for locked out user
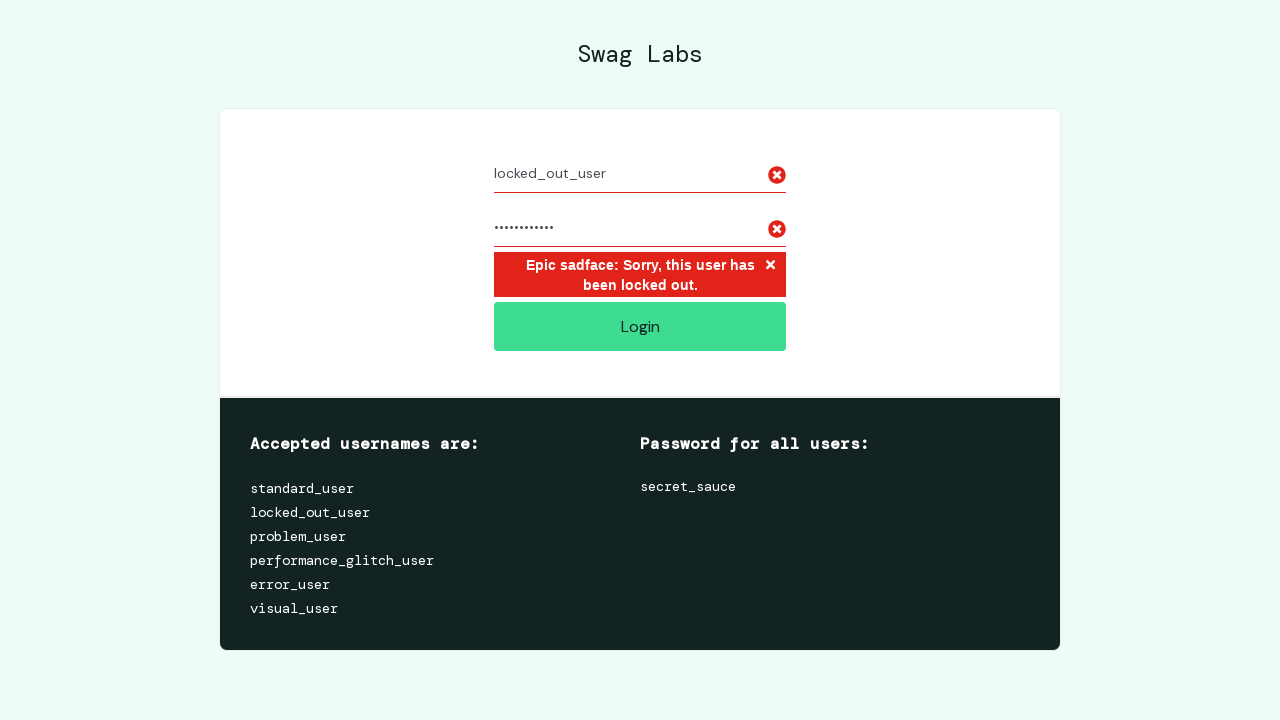

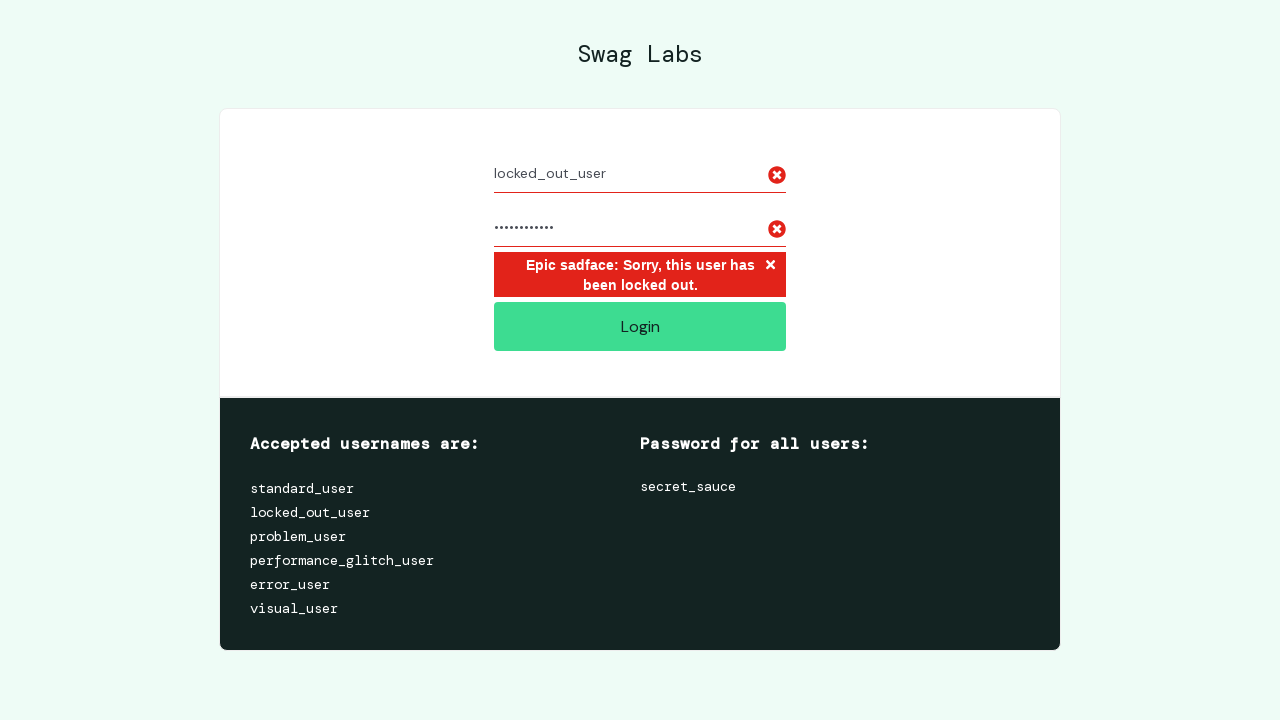